Tests scrolling functionality and validates the sum of values in a table by scrolling to the table, extracting all values from the fourth column, calculating their sum, and comparing it with the displayed total

Starting URL: https://rahulshettyacademy.com/AutomationPractice/

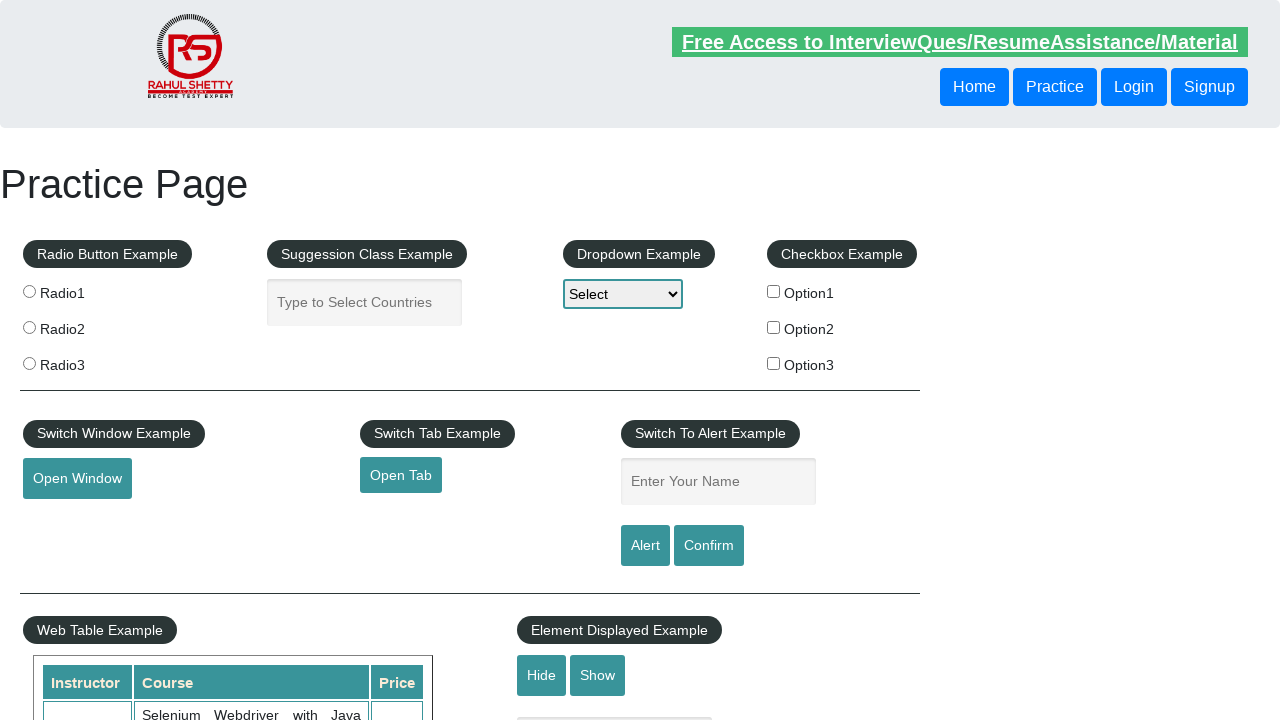

Scrolled down the page by 600 pixels
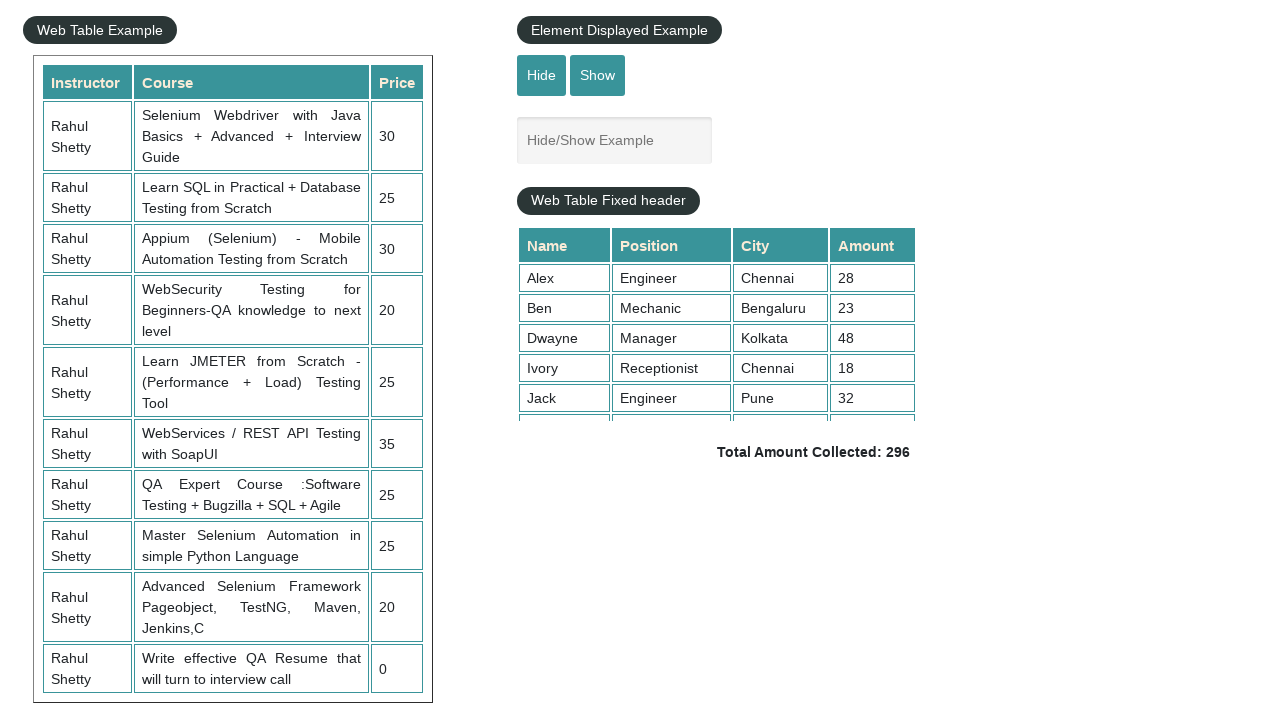

Scrolled within the fixed header table to bottom
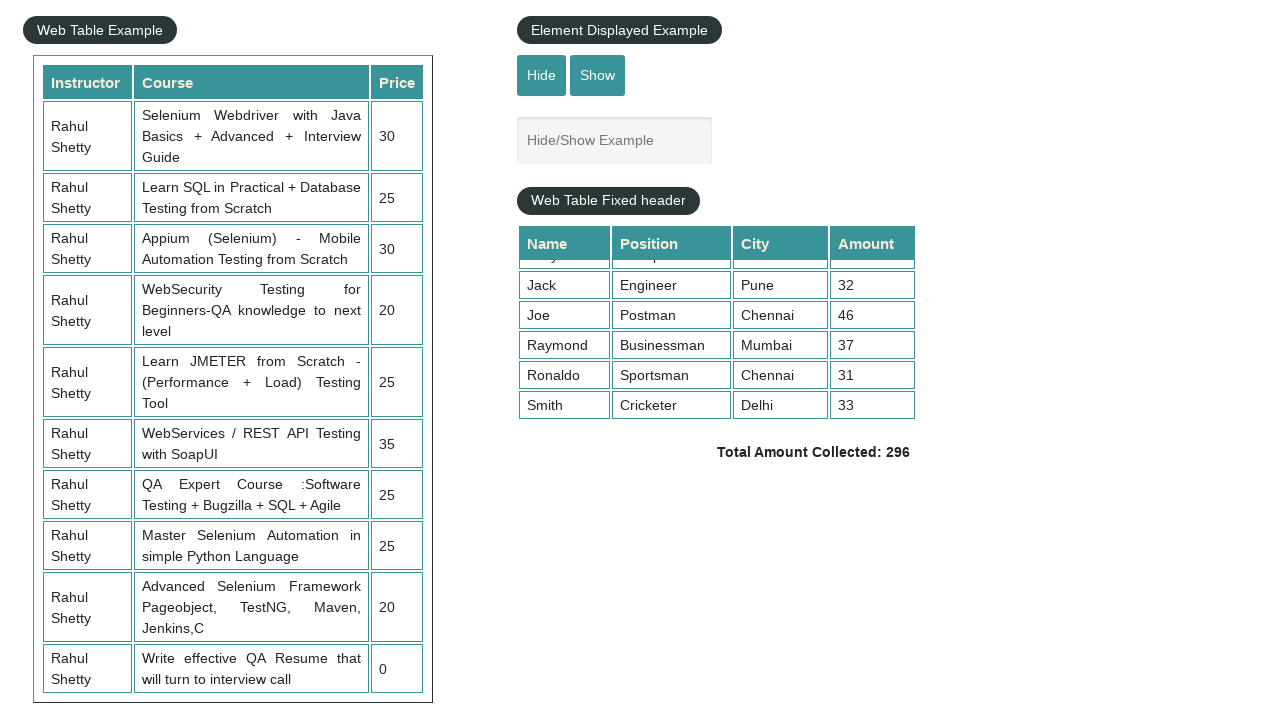

Extracted all values from the fourth column of the table
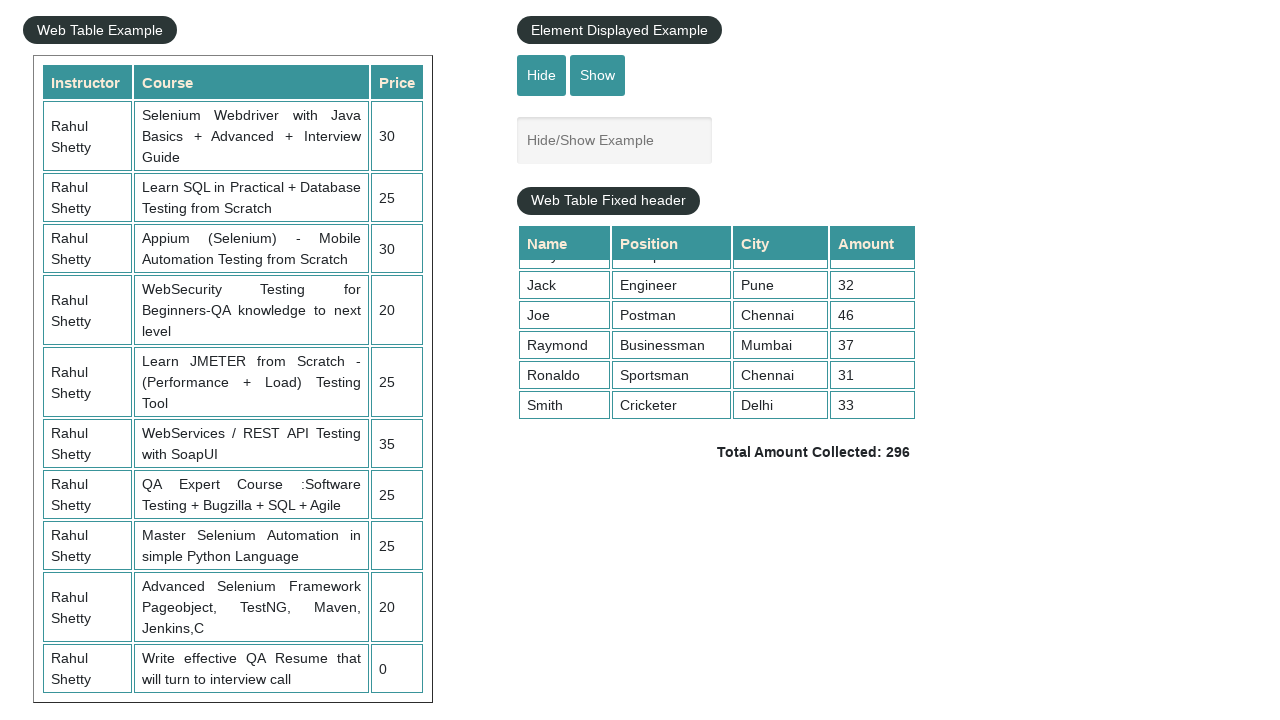

Calculated sum of all fourth column values: 296
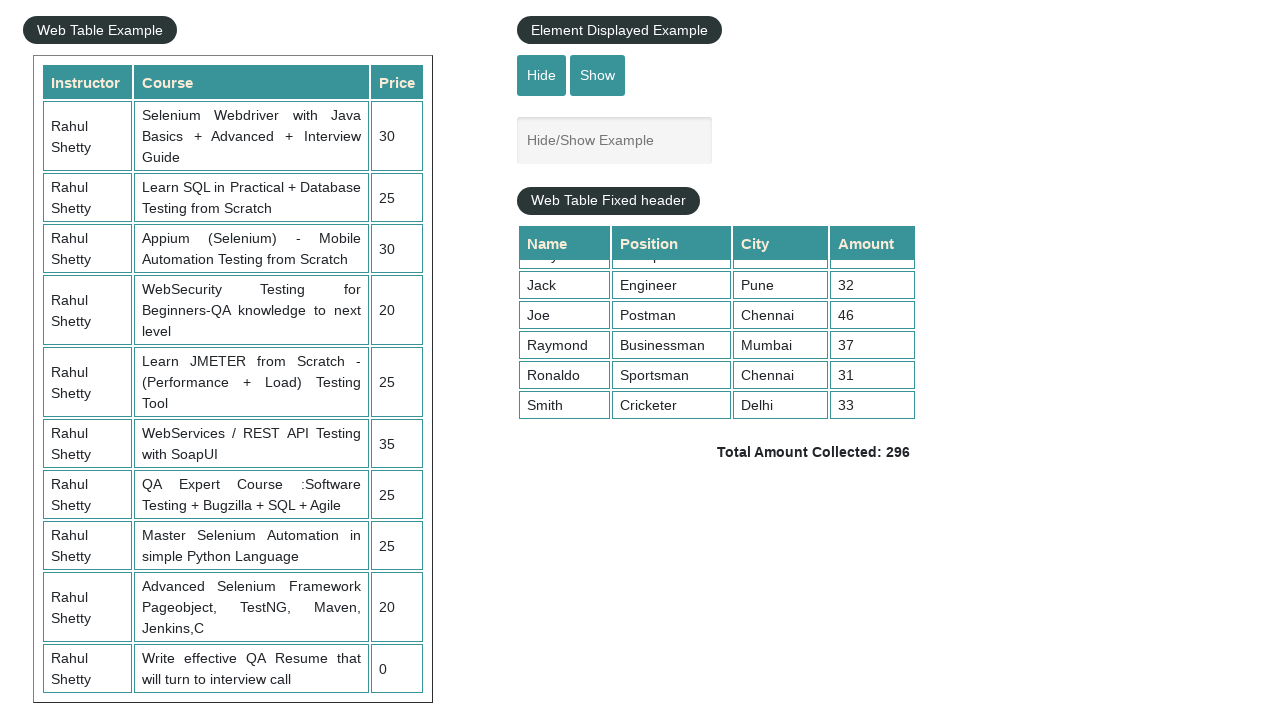

Retrieved the displayed total amount text
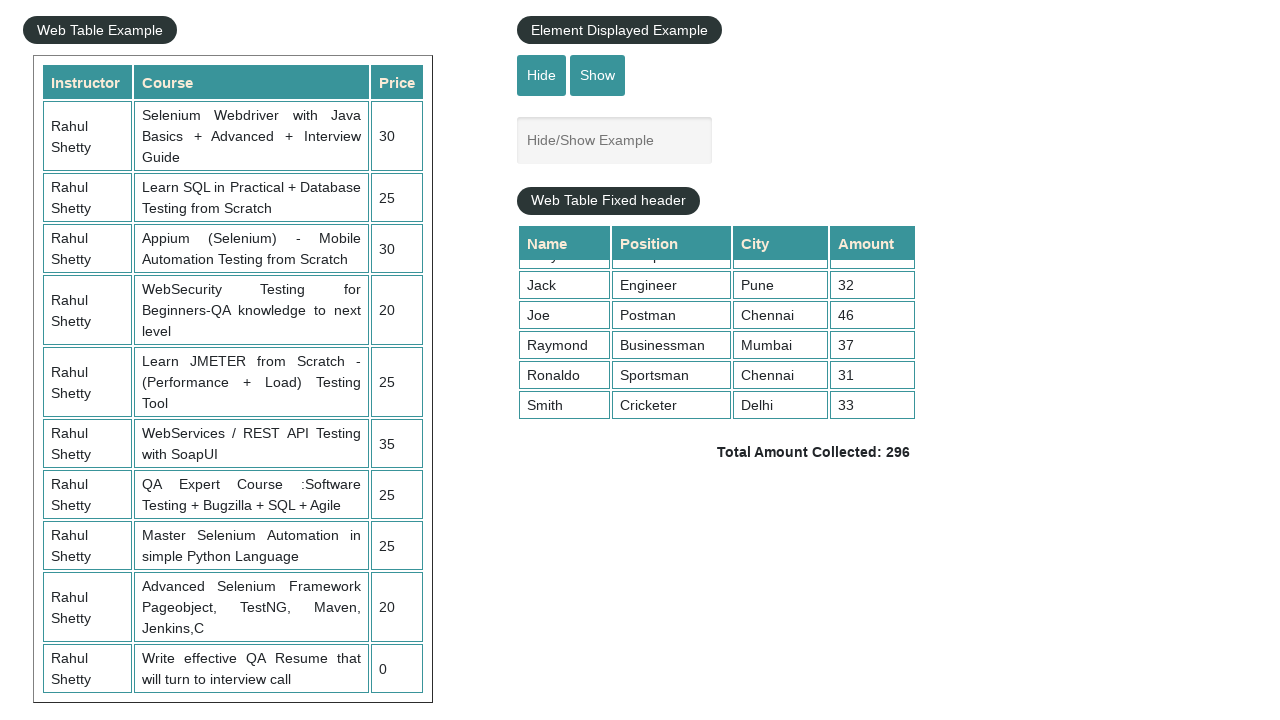

Parsed displayed total from text: 296
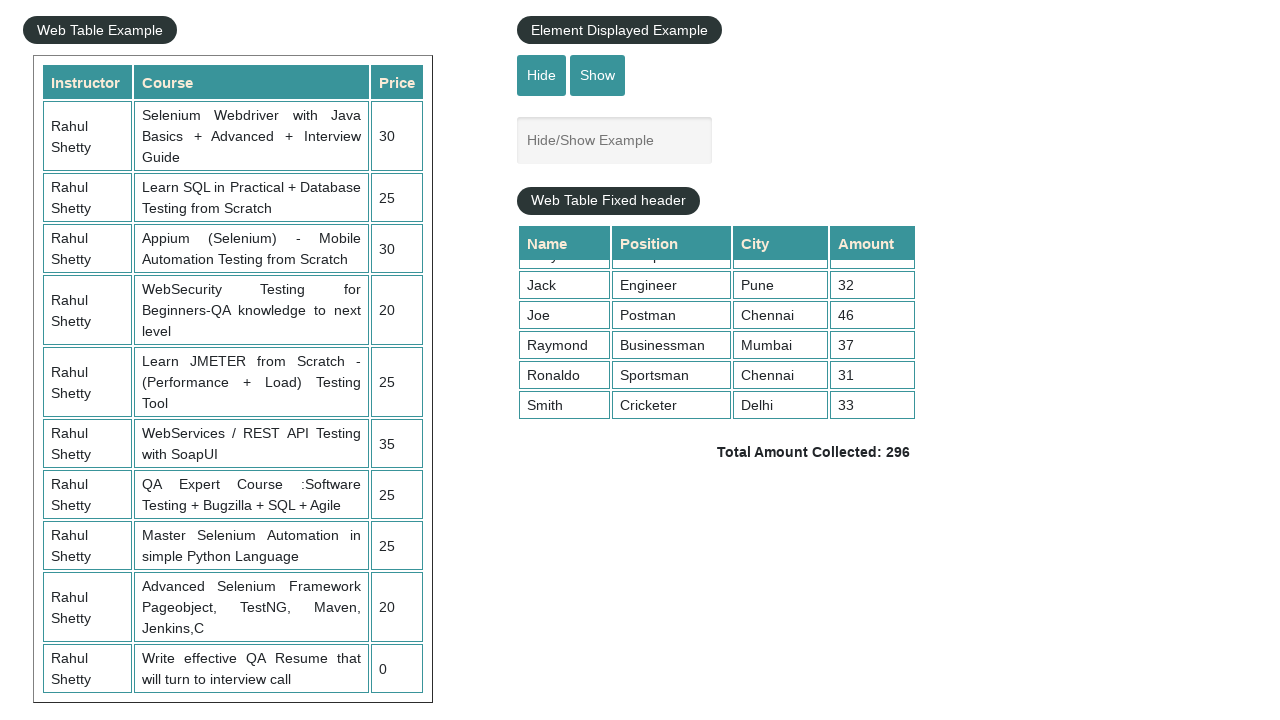

Verified calculated sum (296) matches displayed total (296)
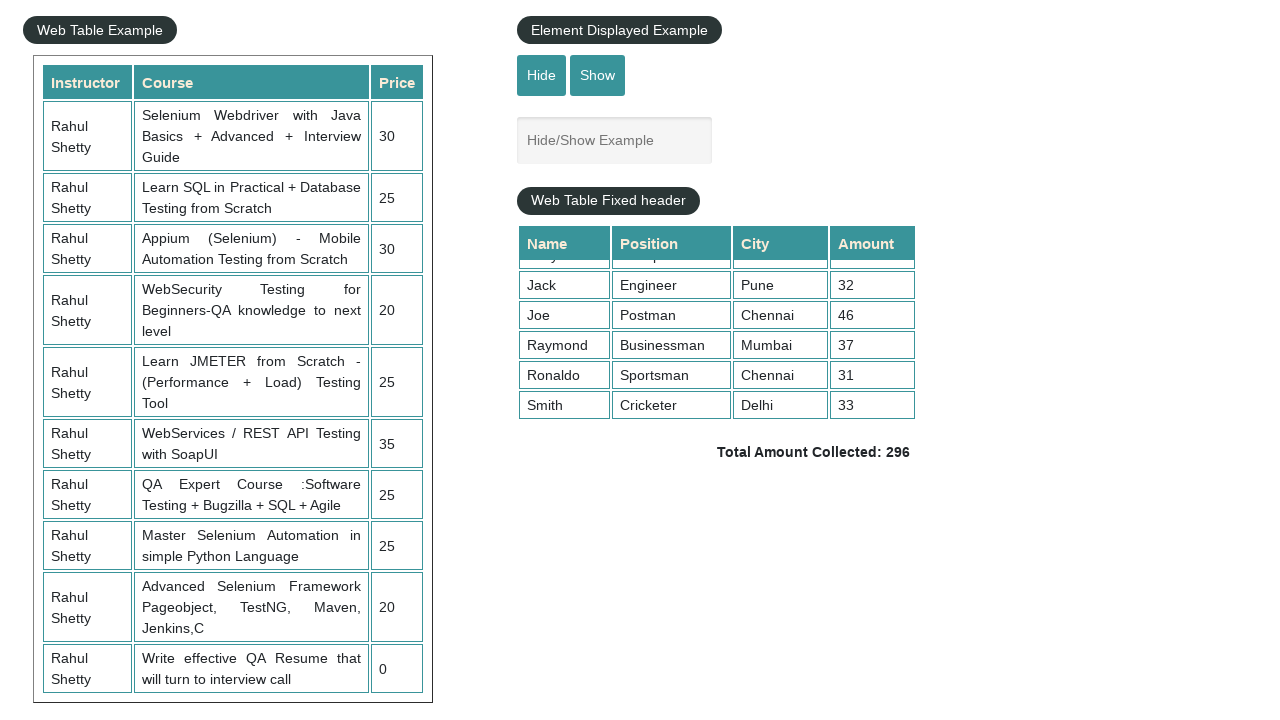

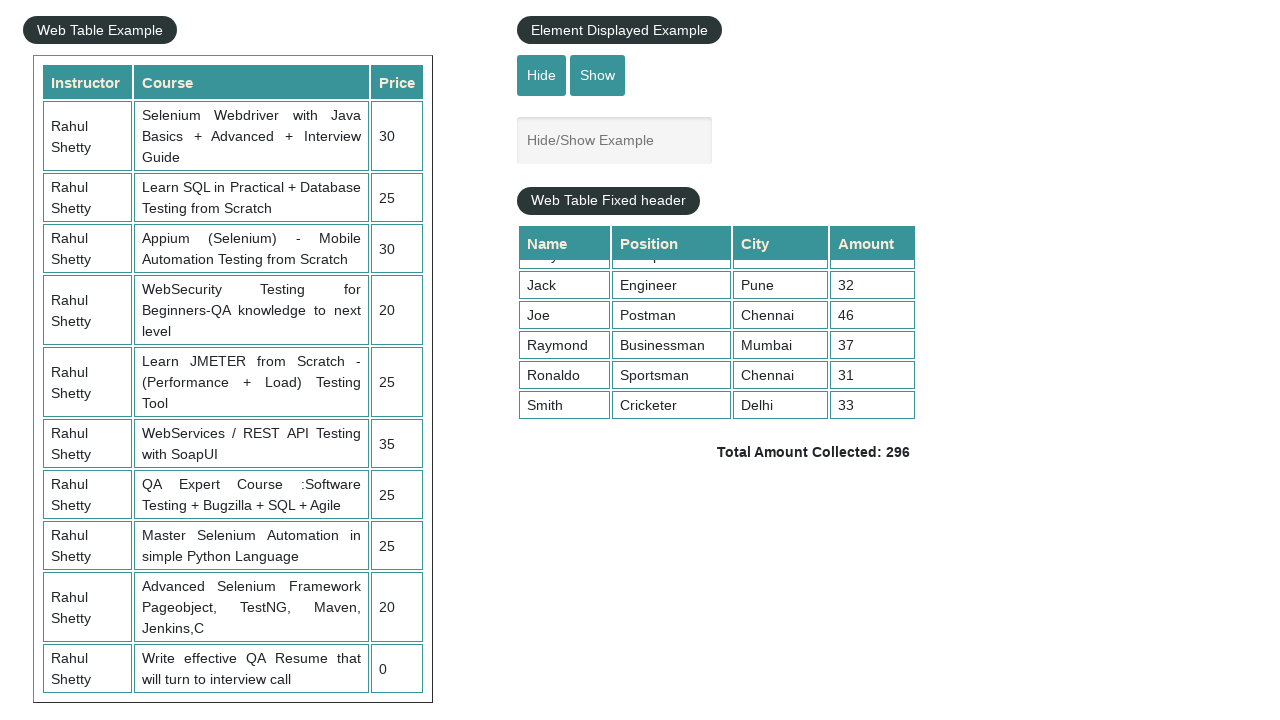